Tests navigating to first item starting with letter 'l' by pressing that key.

Starting URL: https://next.fritz2.dev/headless-demo/#listbox

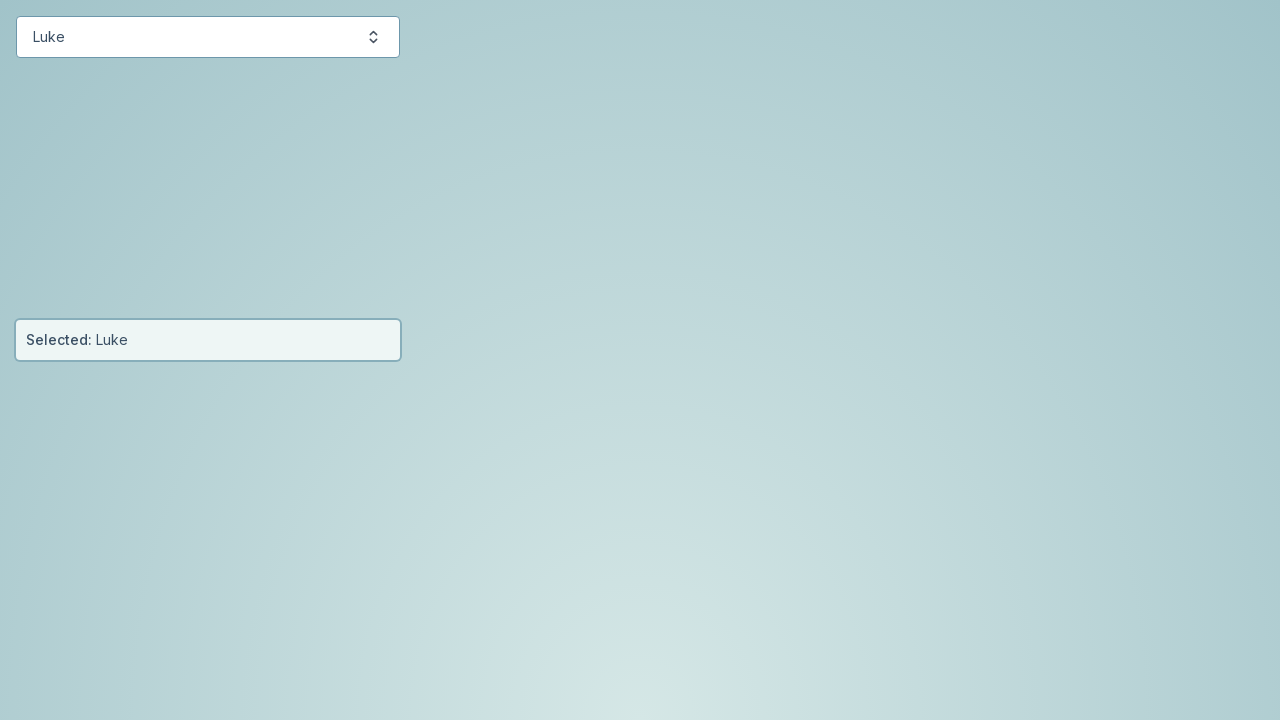

Clicked button to open listbox at (208, 37) on #starwars-button
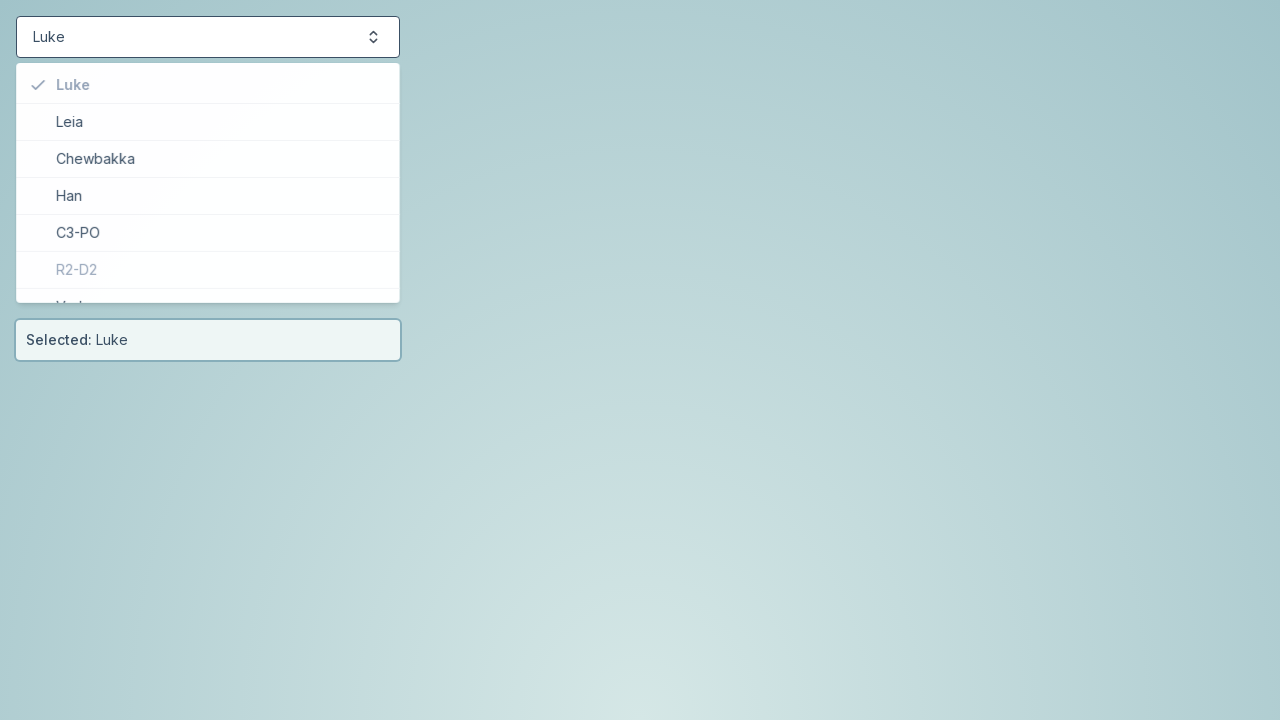

Waited for listbox items to be visible
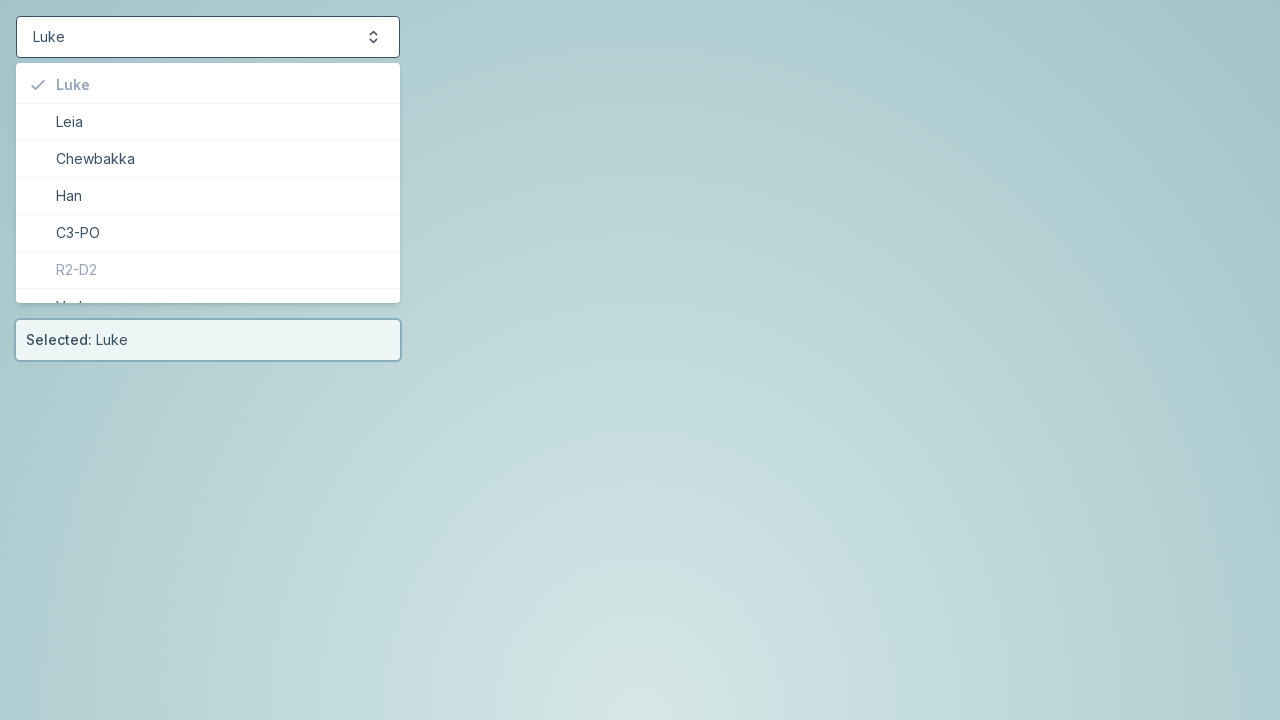

Pressed 'l' key to jump to first item starting with 'l' on #starwars-items
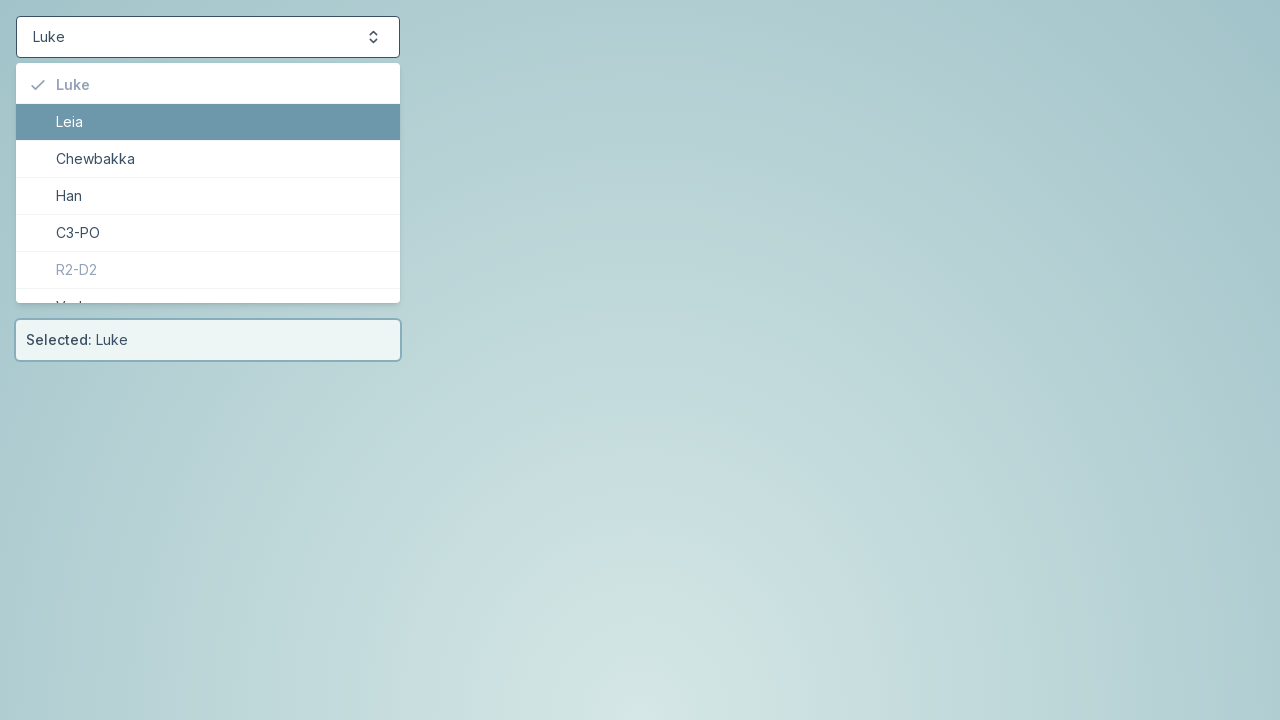

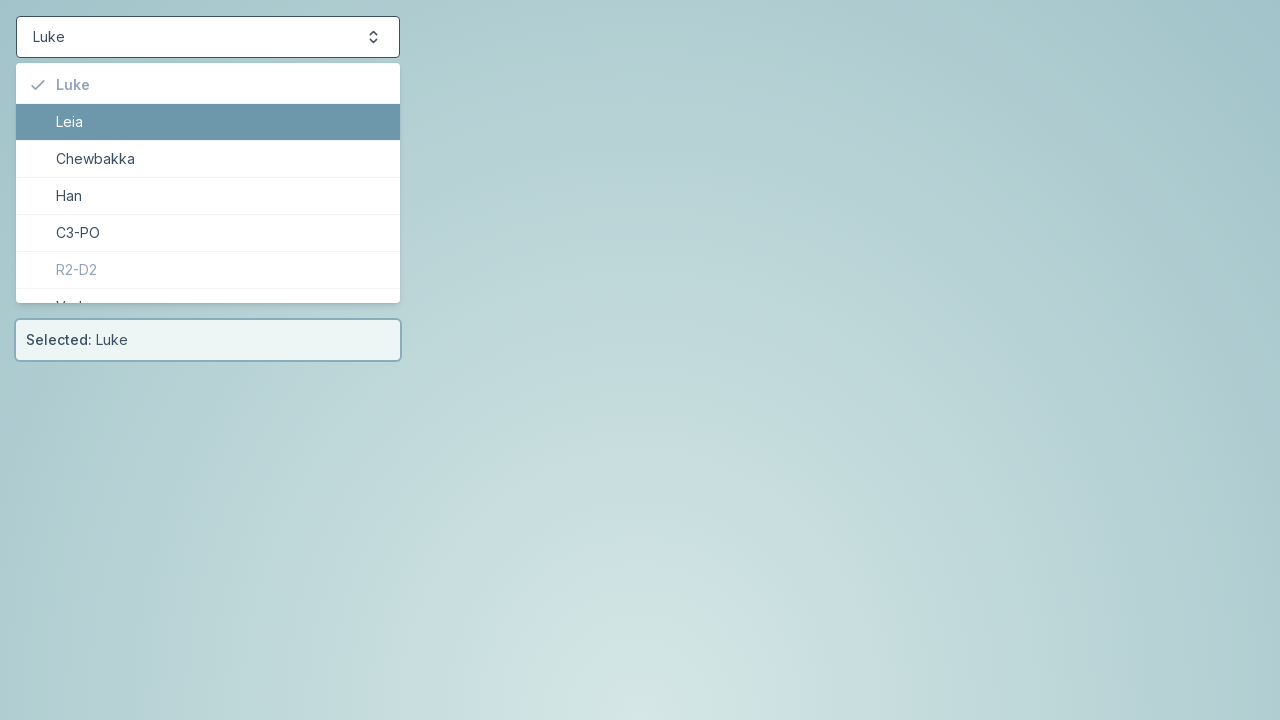